Tests the file upload functionality on a demo page by uploading a file and verifying the uploaded filename is displayed

Starting URL: https://the-internet.herokuapp.com/upload

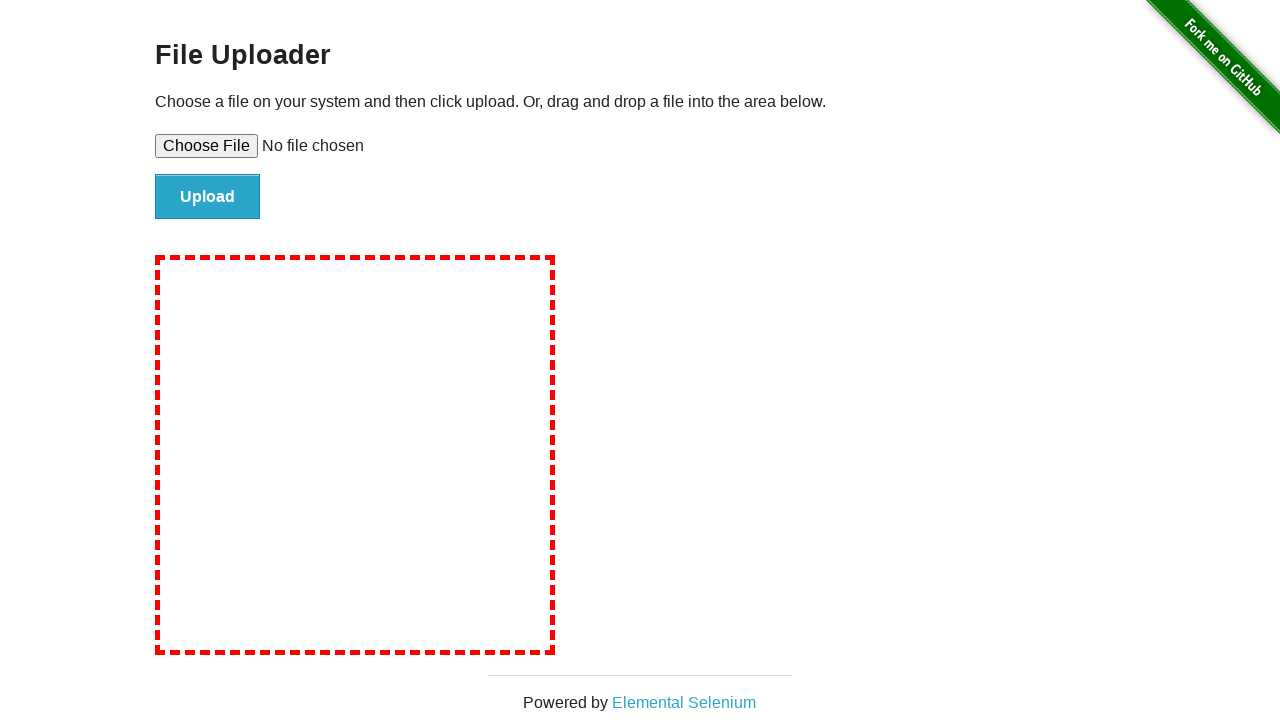

Created temporary test file with .txt extension
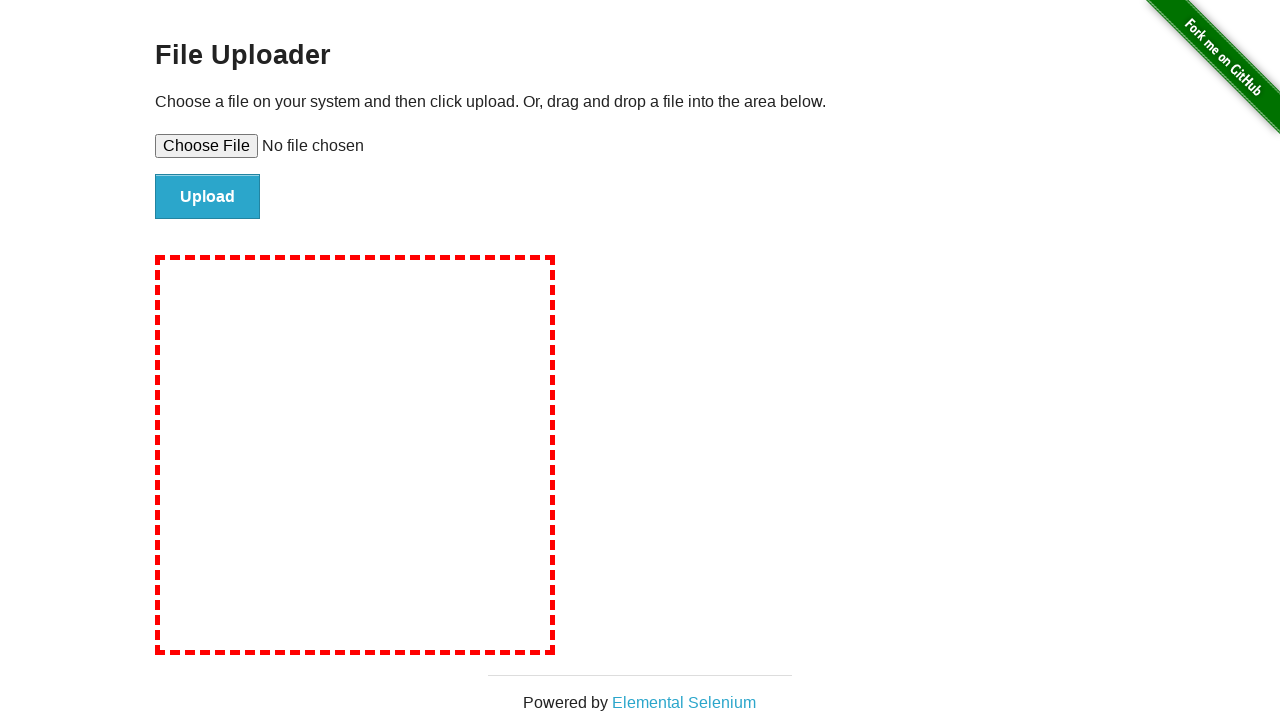

Clicked file input to open file chooser dialog at (640, 146) on input[type='file']
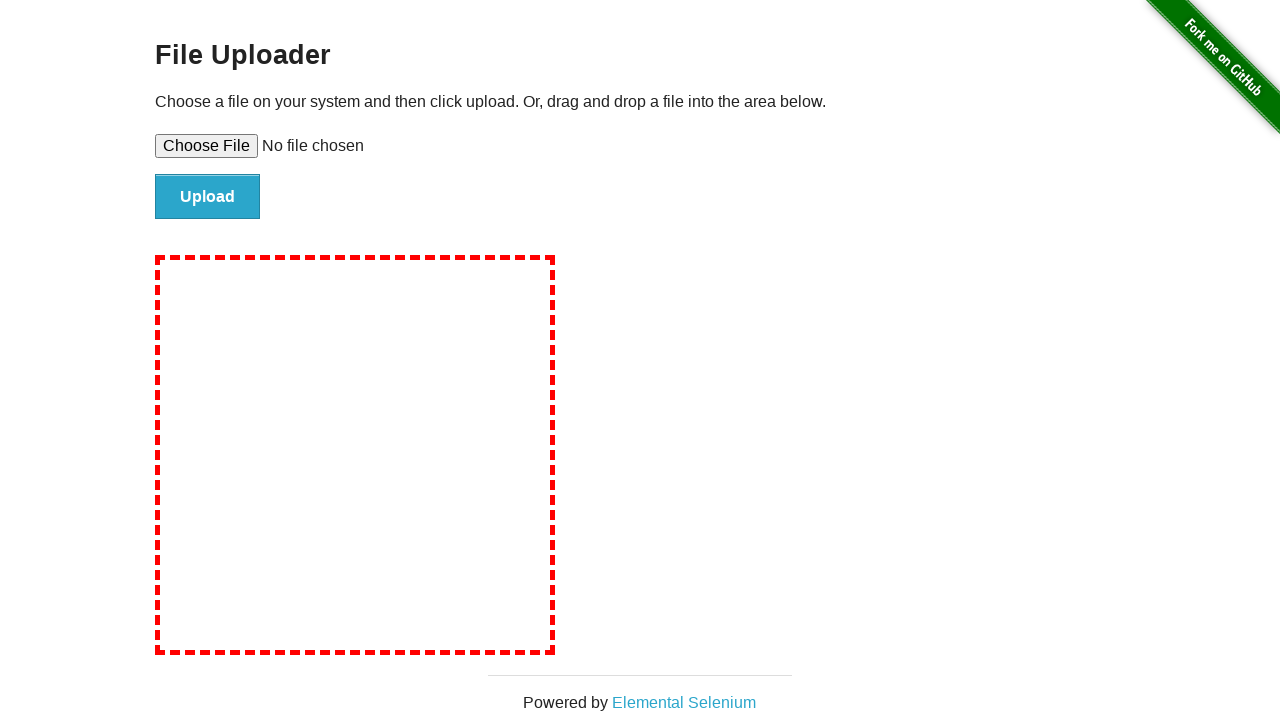

Selected temporary file and set it in file chooser
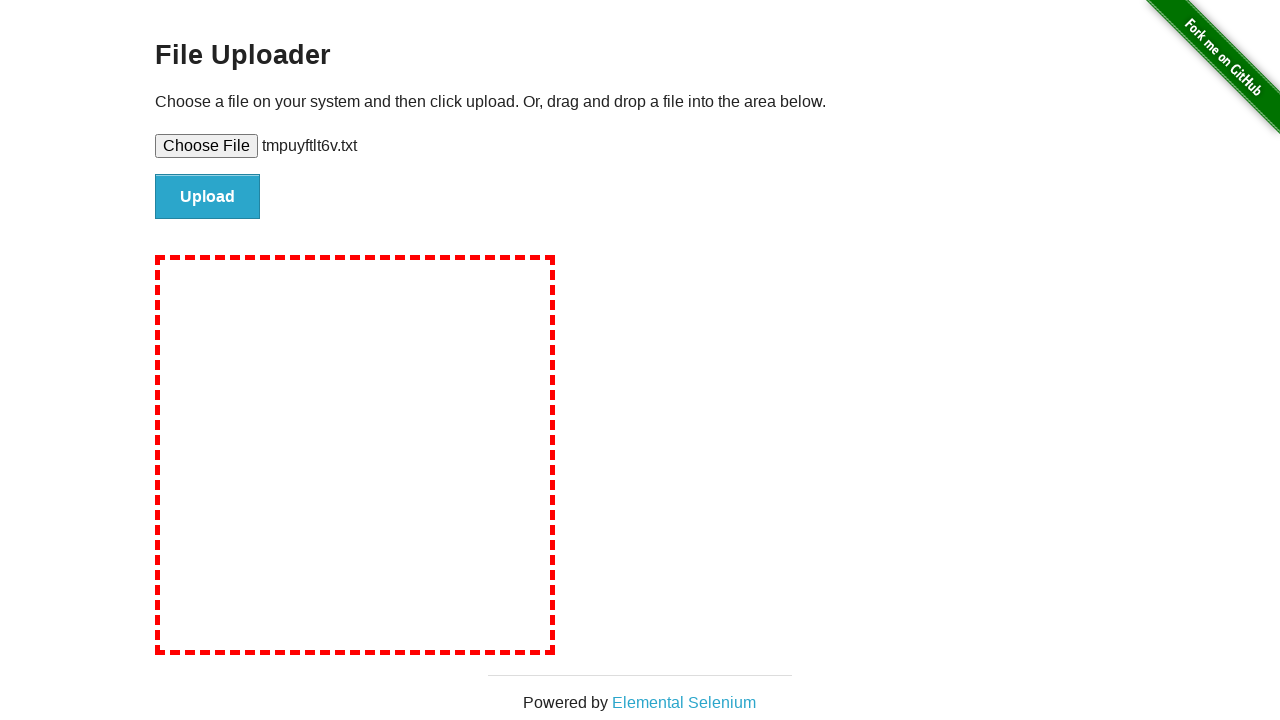

Clicked file submit button to upload file at (208, 197) on #file-submit
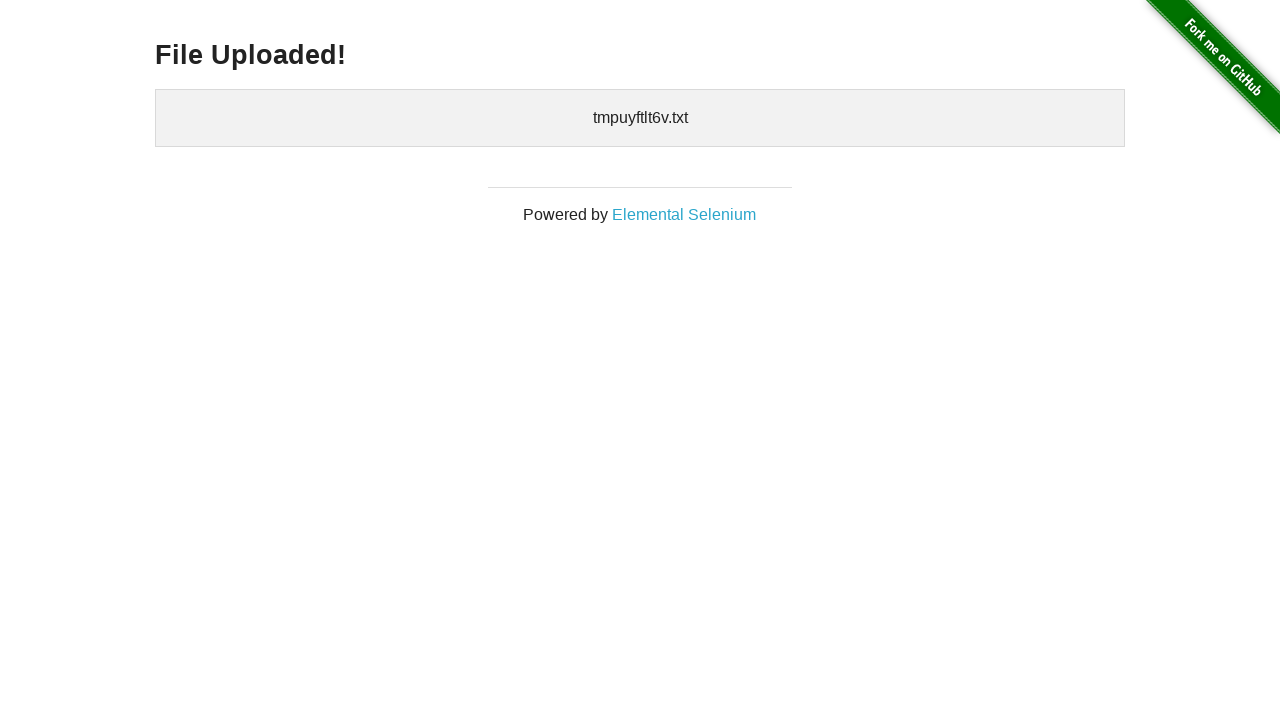

Verified uploaded files section loaded successfully
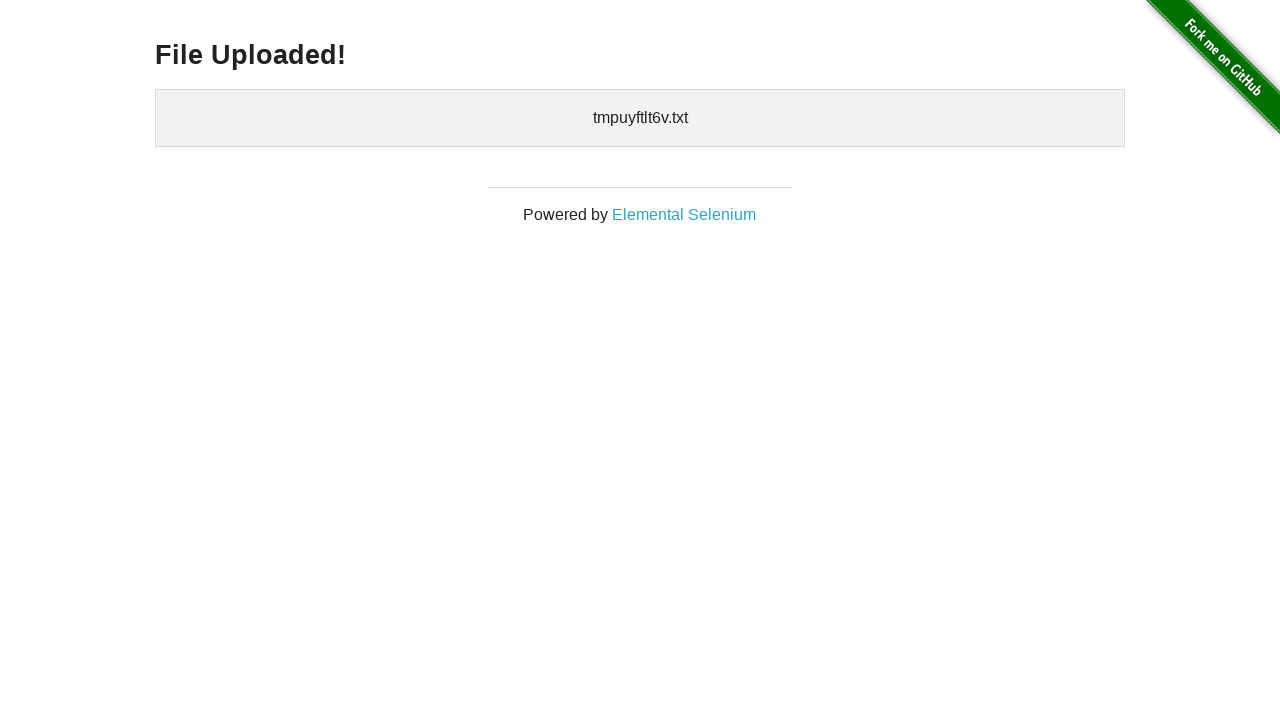

Cleaned up temporary test file from system
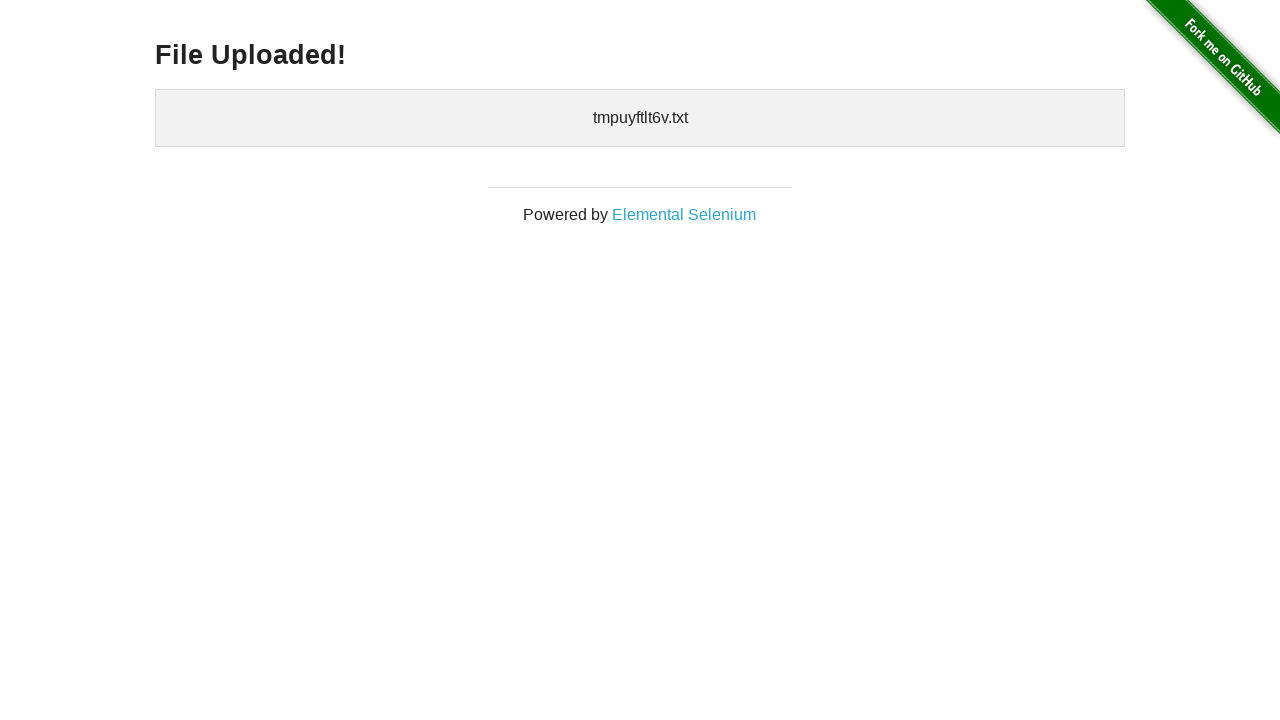

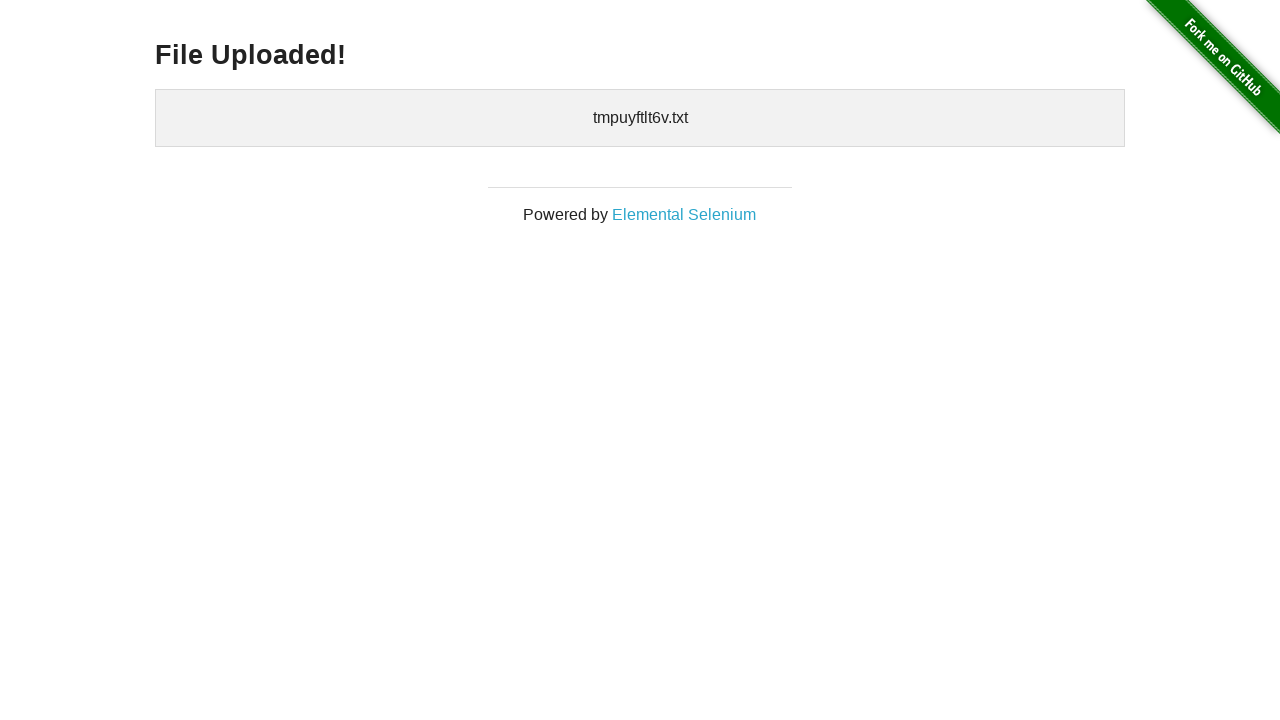